Tests JavaScript prompt alert handling by clicking a button to trigger a prompt, entering text, and accepting the alert

Starting URL: https://demoqa.com/alerts

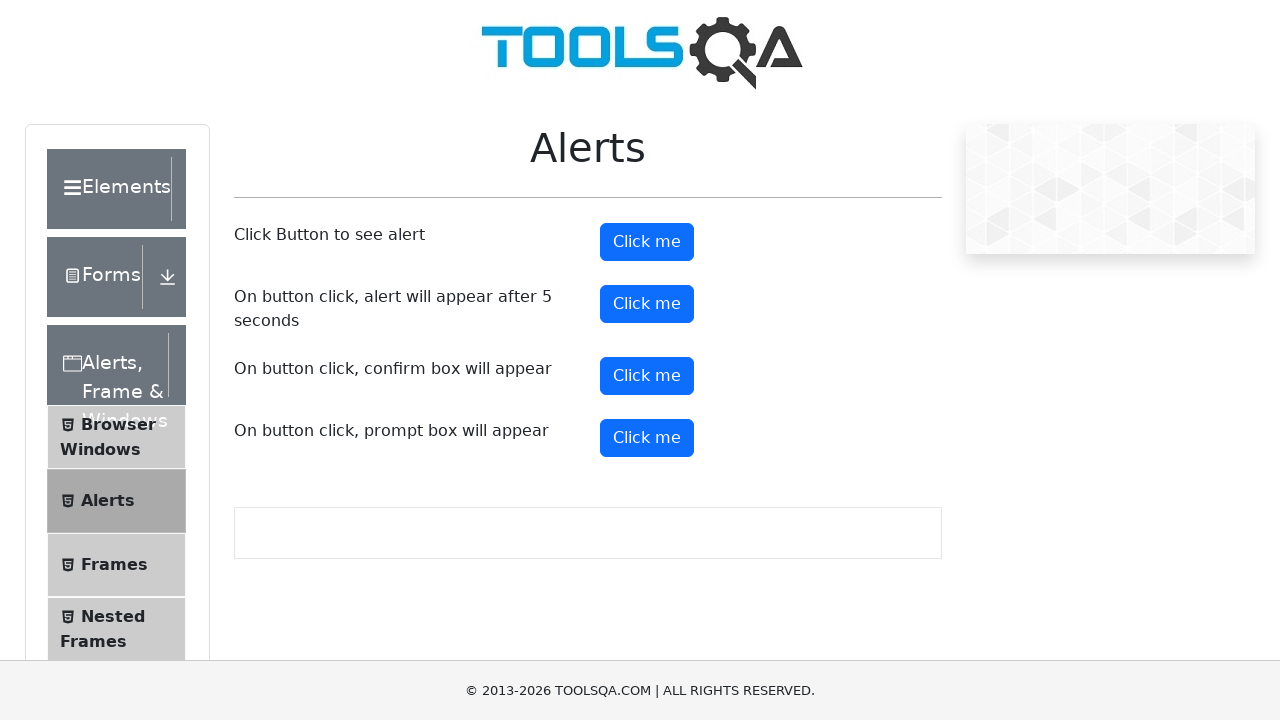

Clicked prompt button to trigger alert at (647, 438) on #promtButton
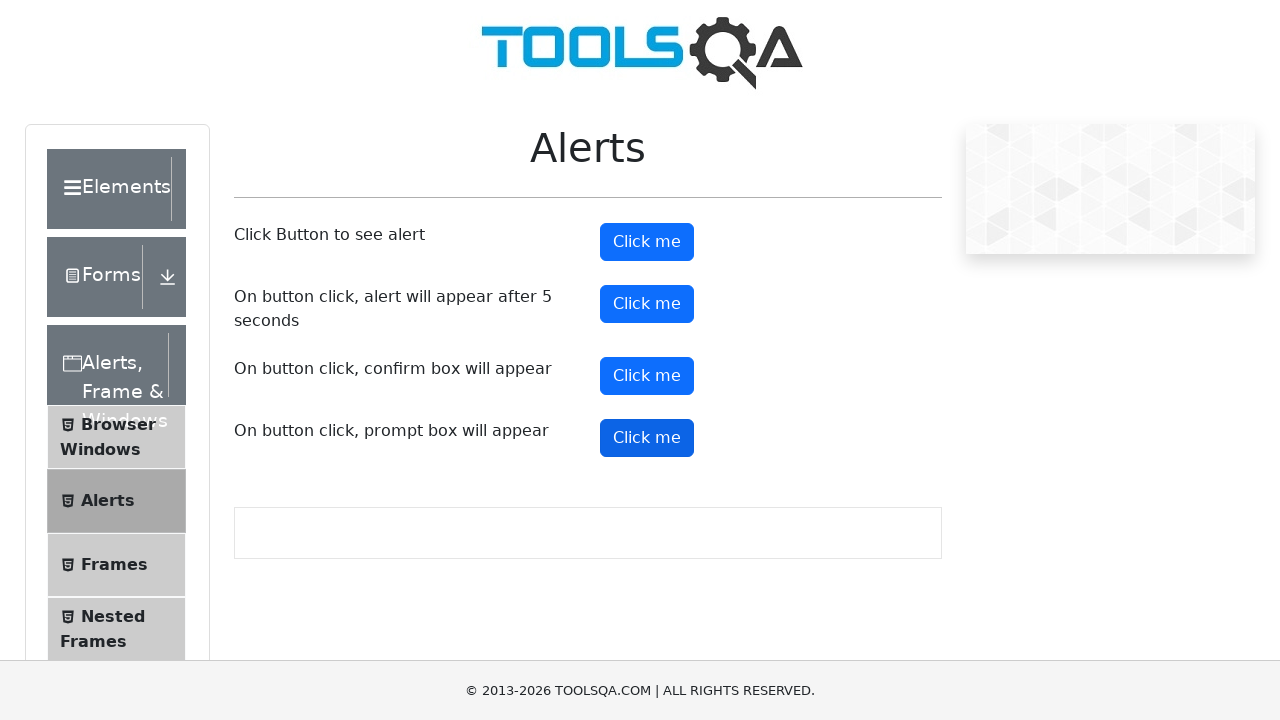

Set up dialog handler to accept prompt with text 'testing'
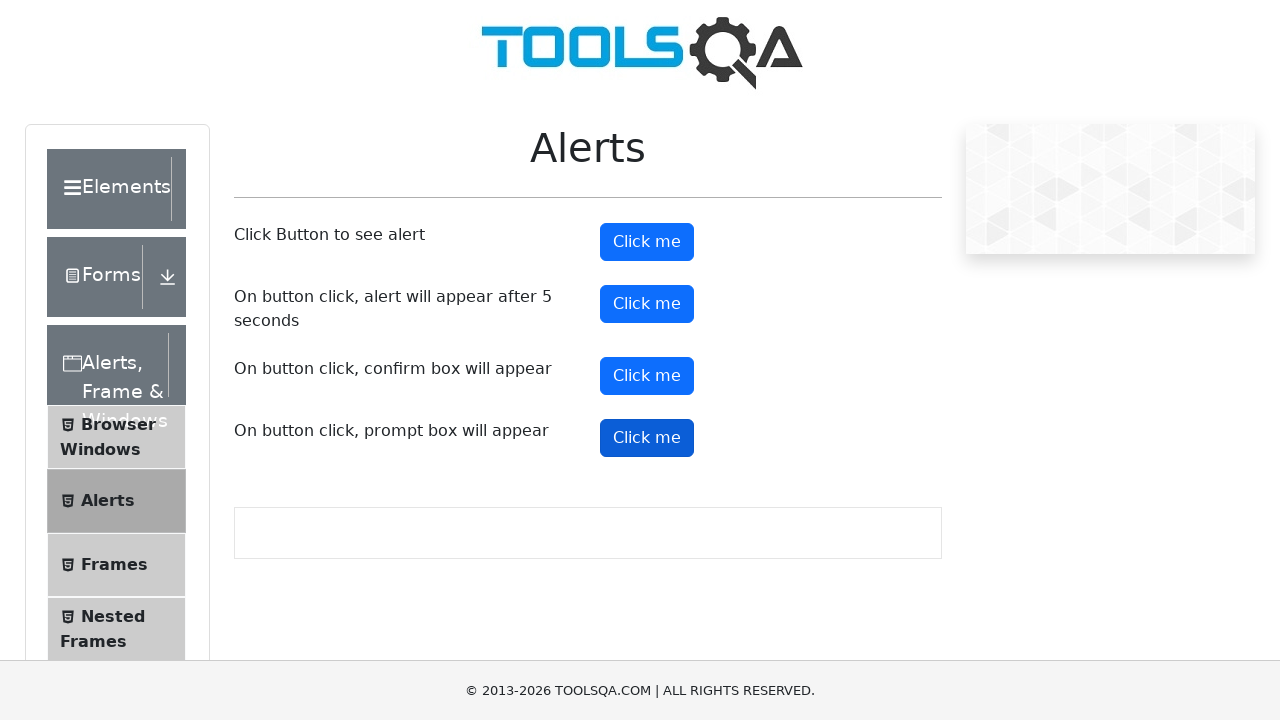

Clicked prompt button again to trigger the dialog at (647, 438) on #promtButton
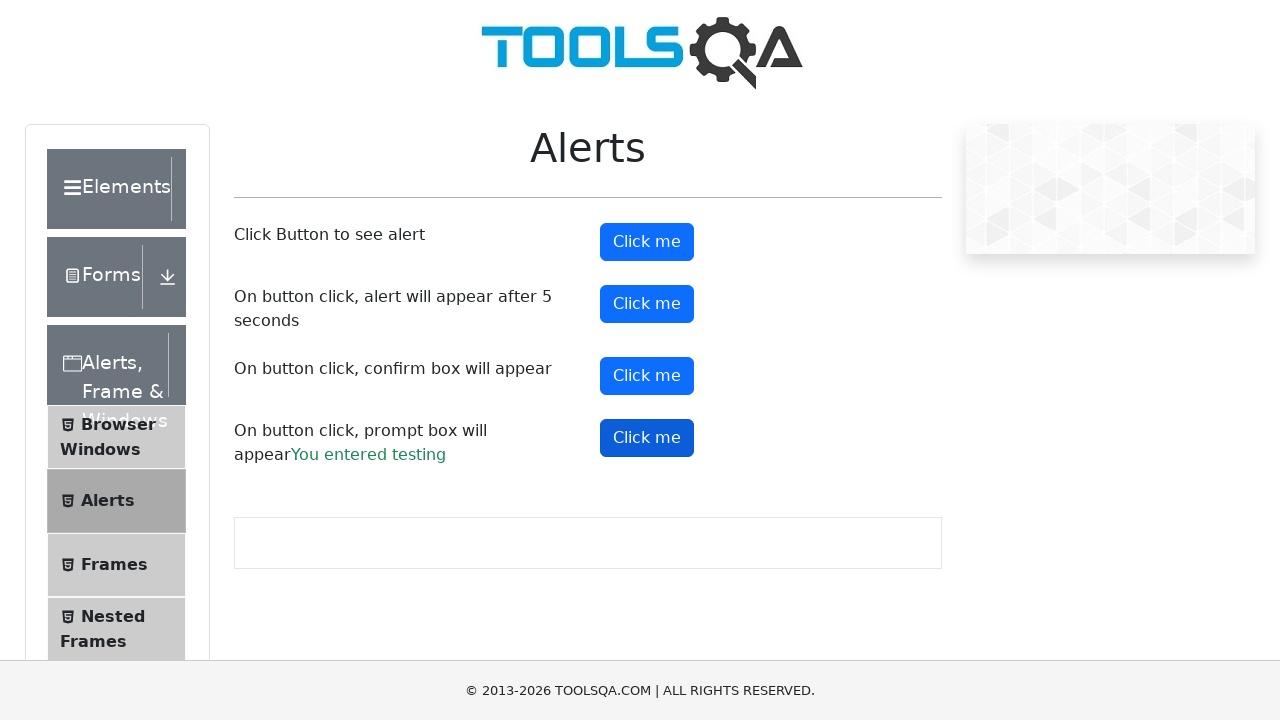

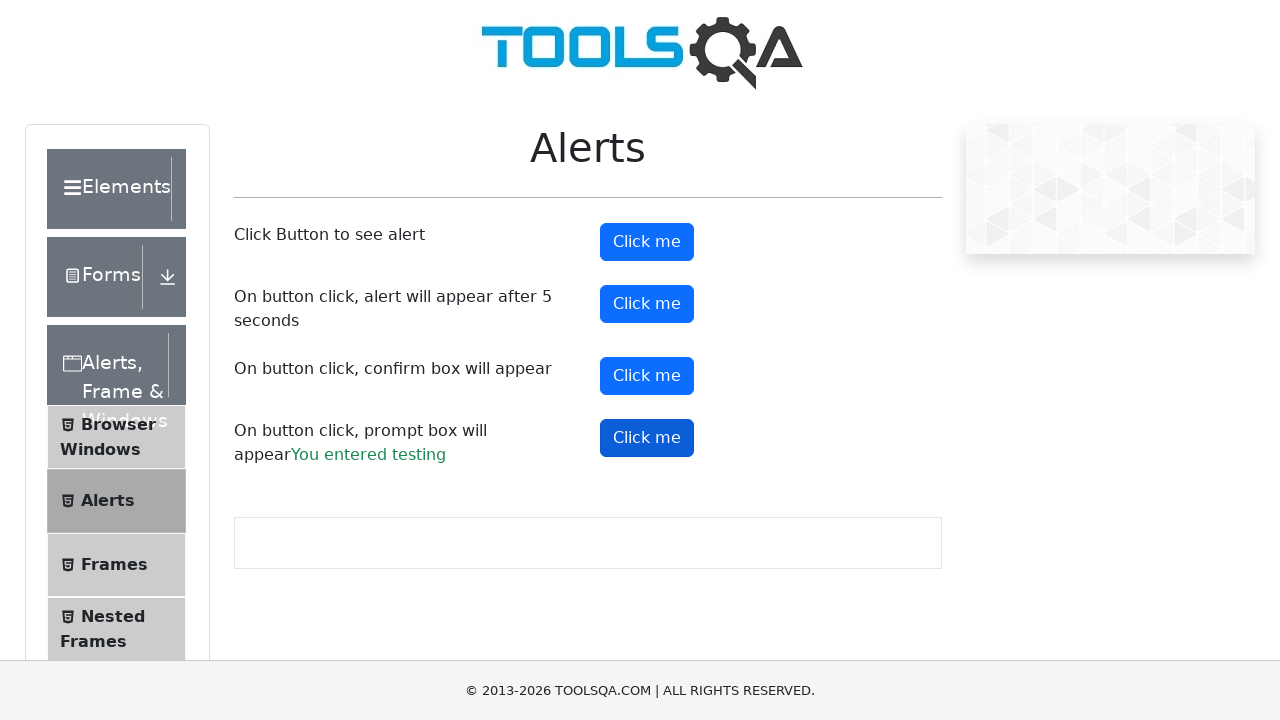